Tests registration form validation by entering mismatched passwords to verify password confirmation error handling.

Starting URL: https://webgame.cz/wg/service.php?p=regplayer

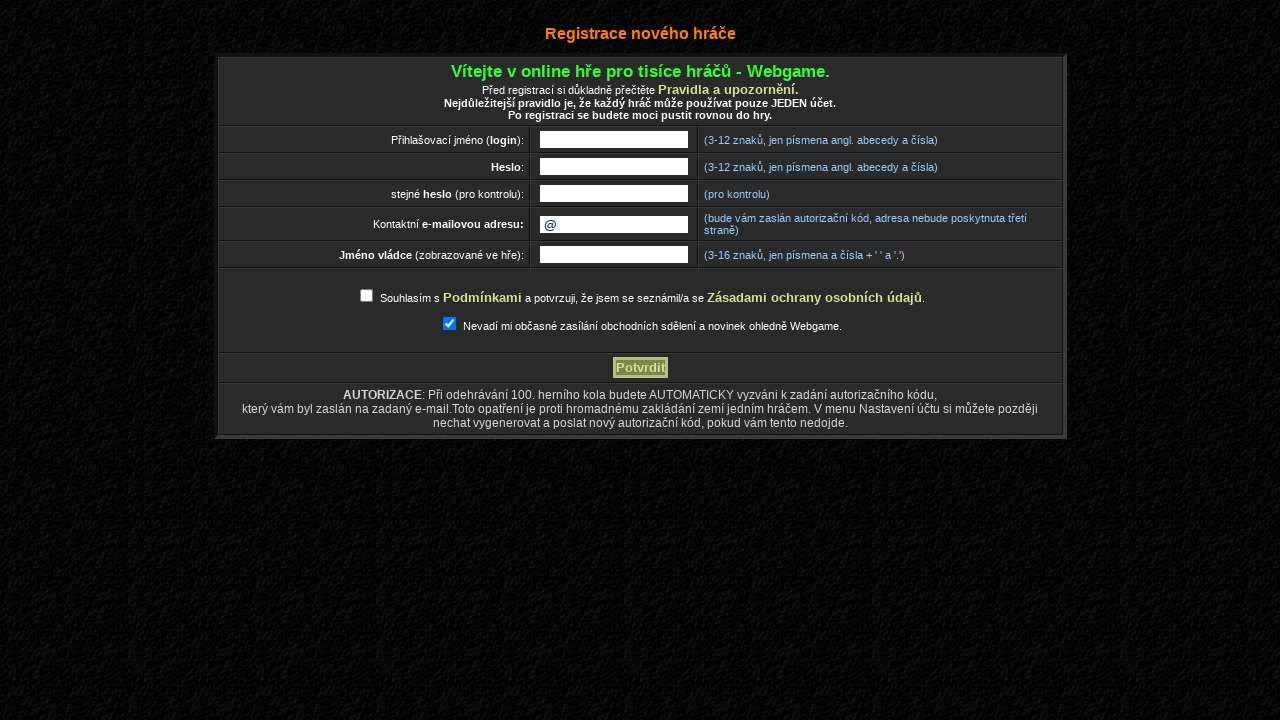

Filled password field with 'FirstPassword99' on input[name='pasw0']
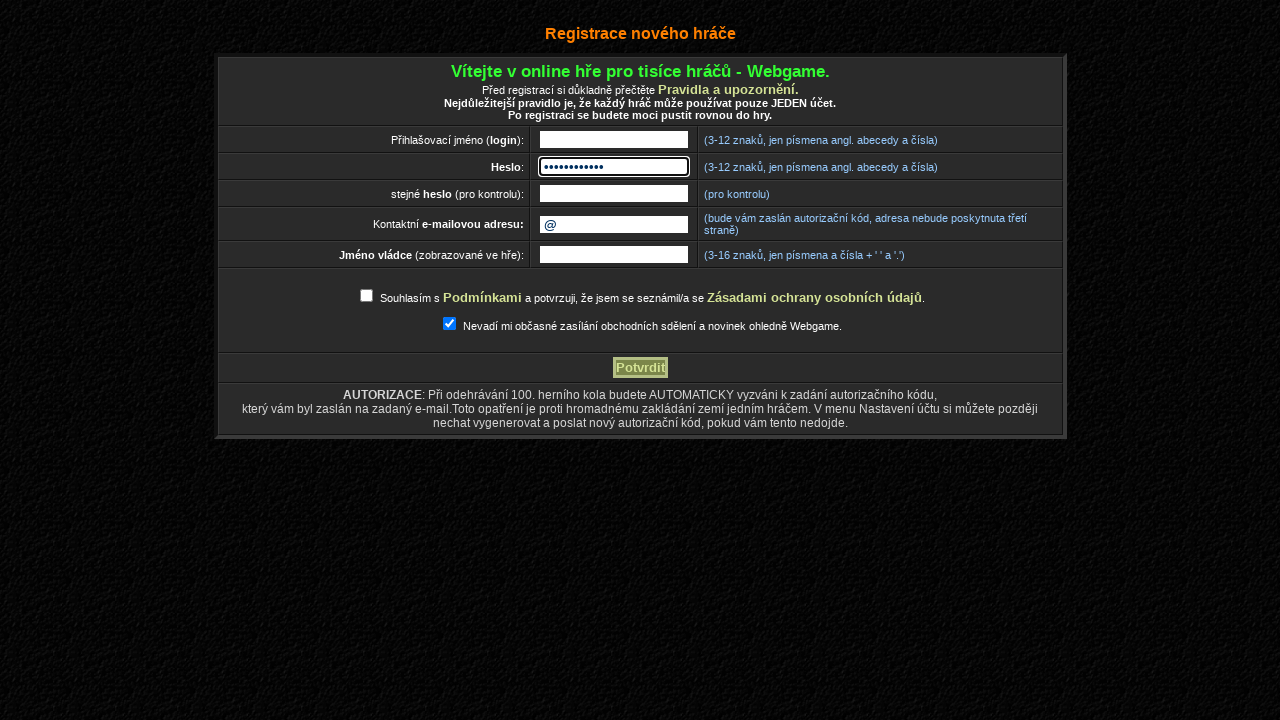

Filled confirm password field with mismatched password 'DifferentPass' on input[name='pasw1']
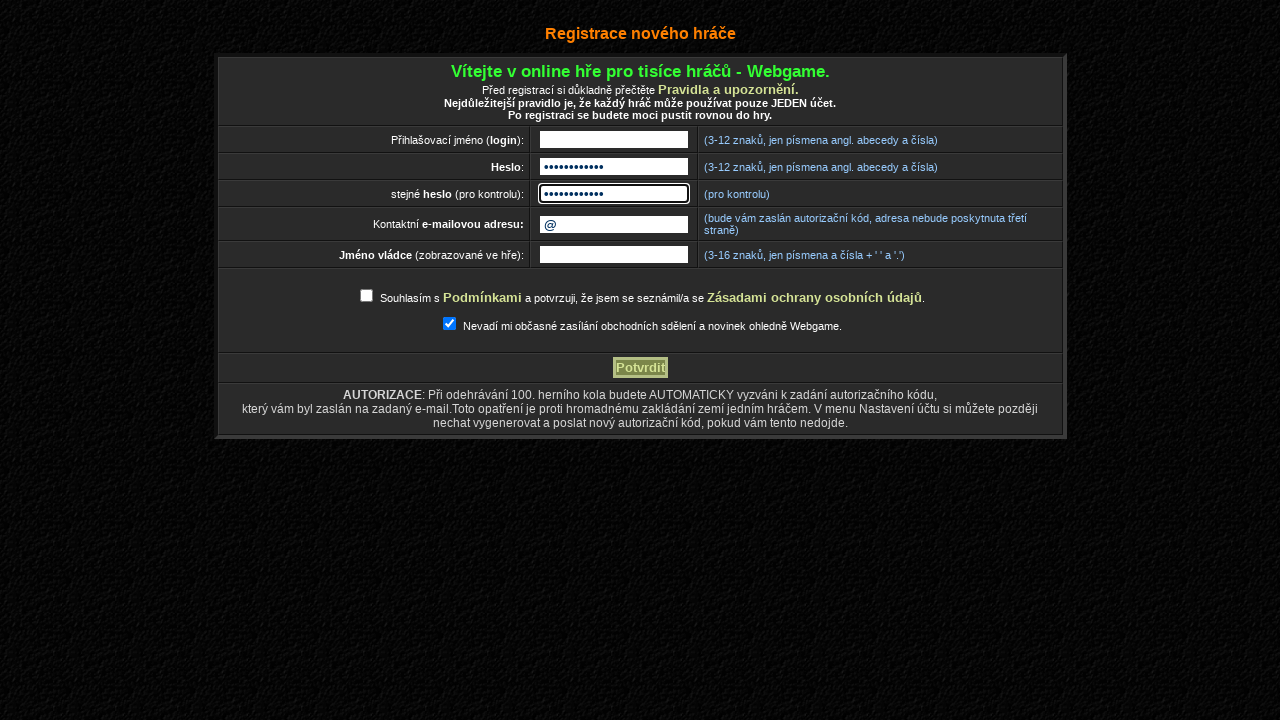

Clicked terms consent checkbox at (366, 296) on #terms_consent
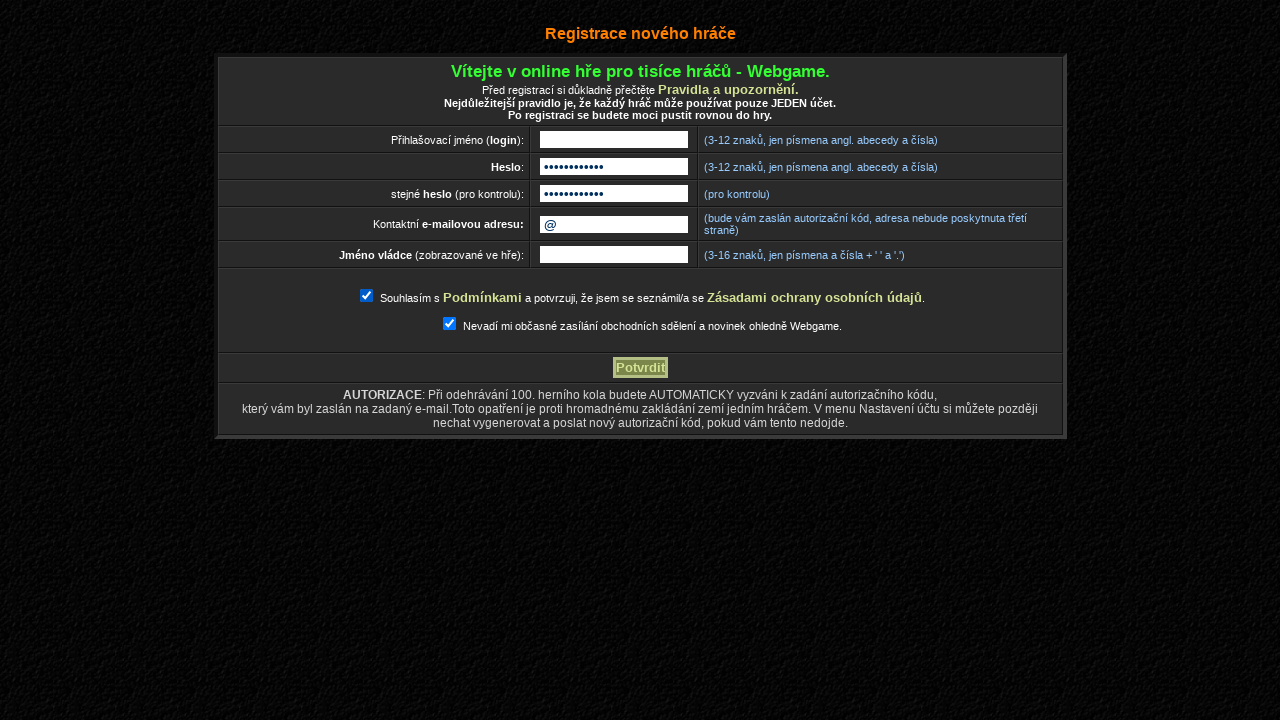

Clicked registration button to submit form at (640, 368) on input[name='action']
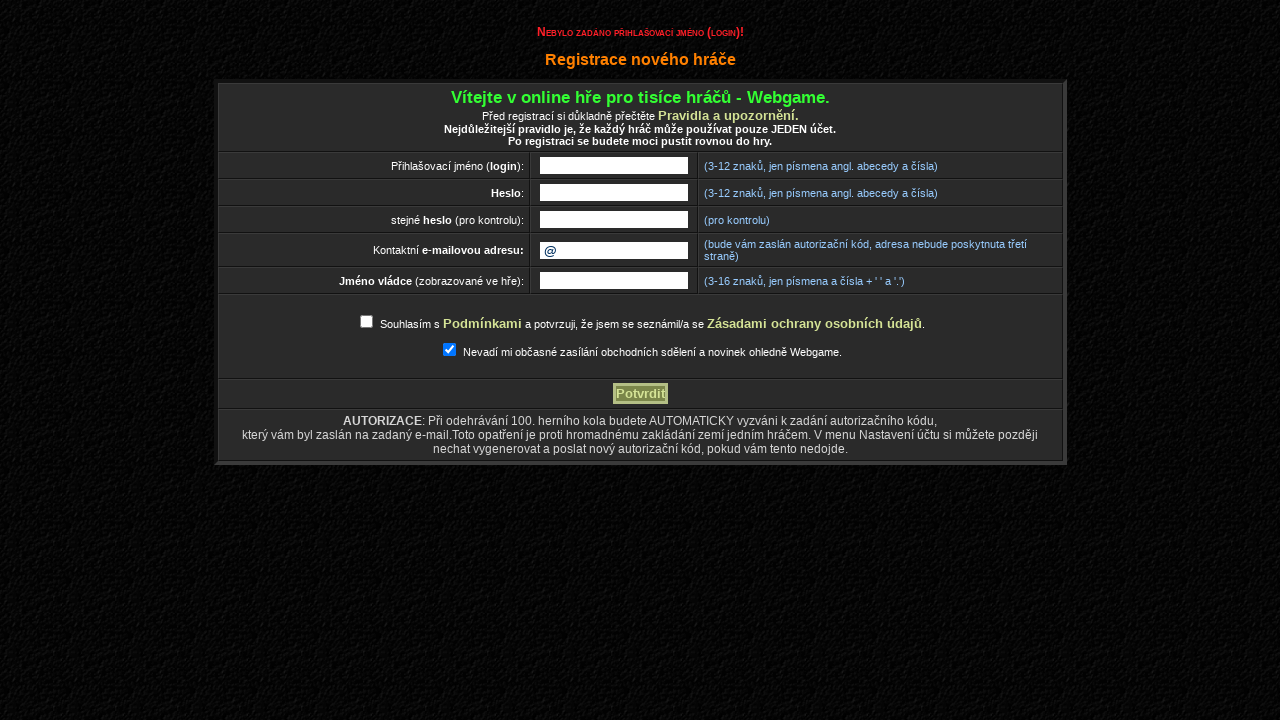

Password confirmation error message appeared
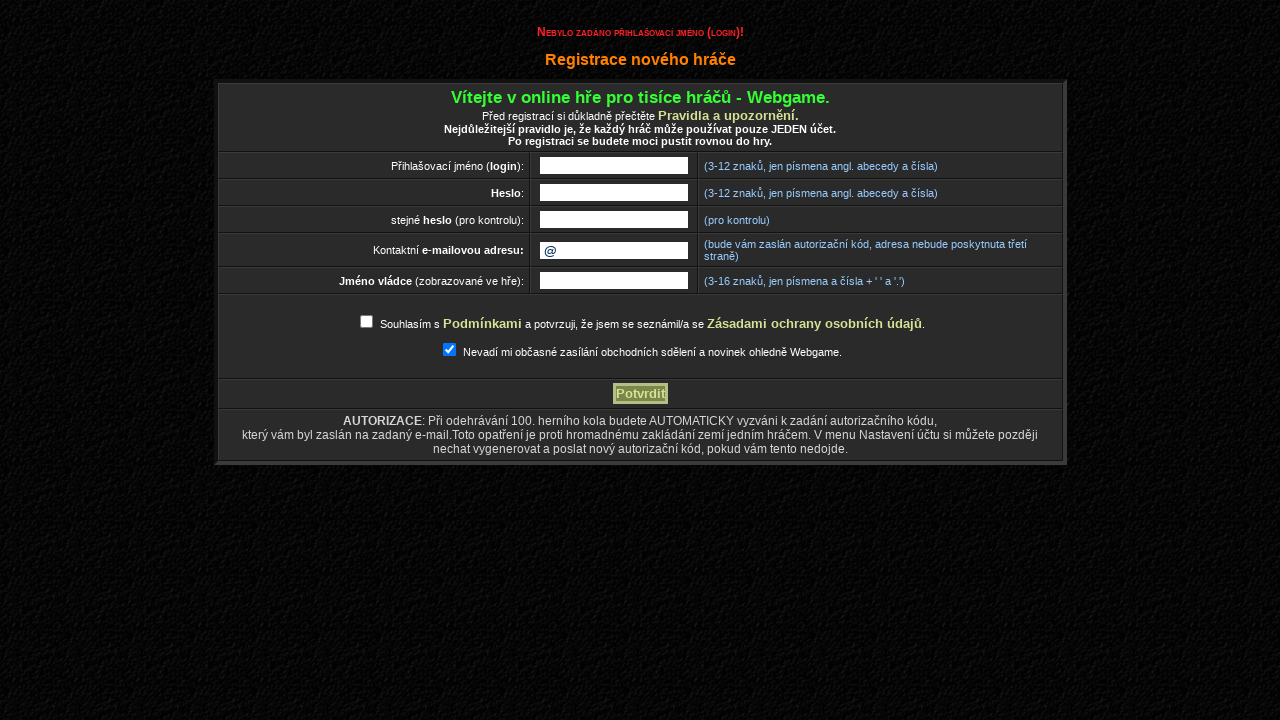

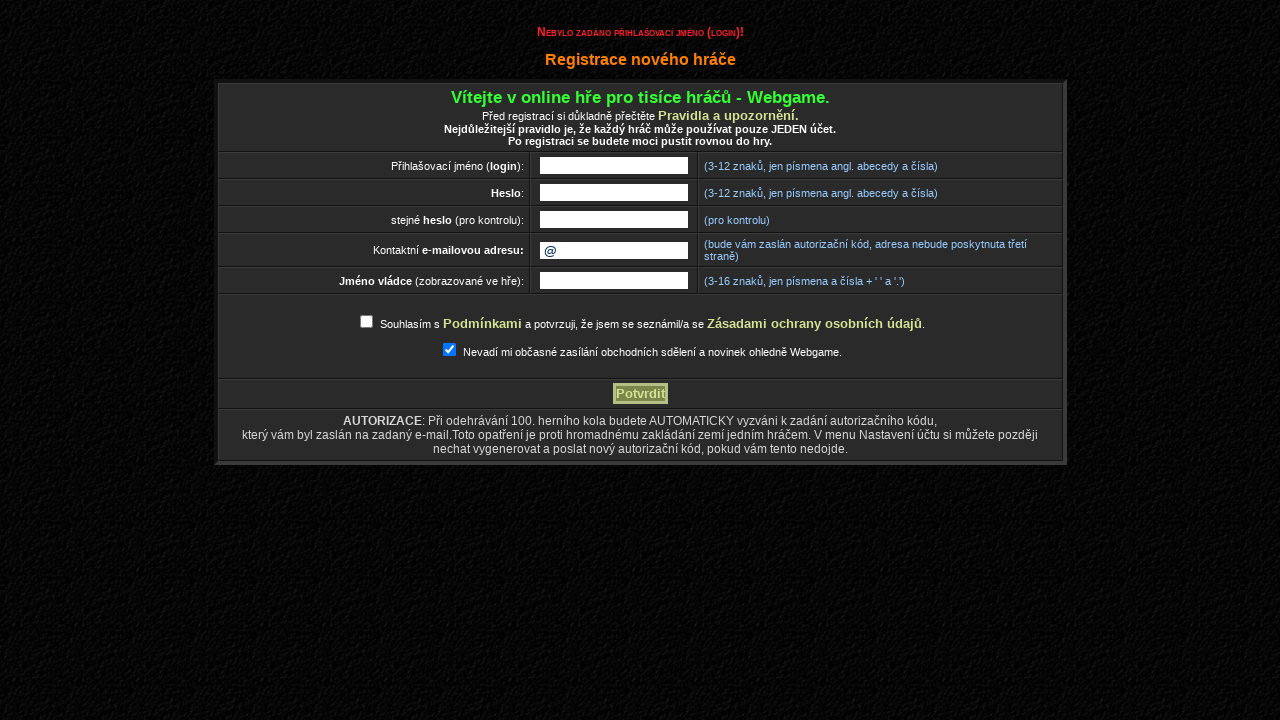